Tests adding a Dell i7 8gb laptop to the shopping cart by navigating to the Laptops category, selecting the product, and clicking Add to cart.

Starting URL: https://www.demoblaze.com/

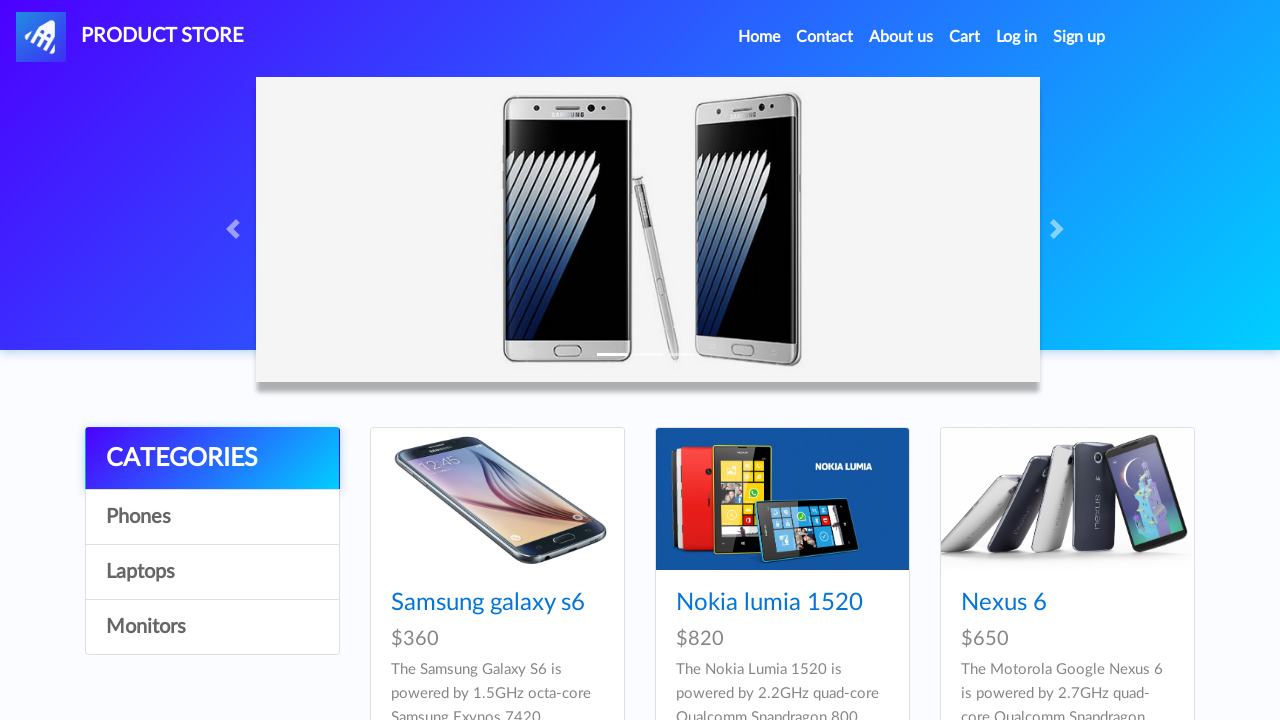

Clicked on Laptops category at (212, 572) on a:has-text('Laptops')
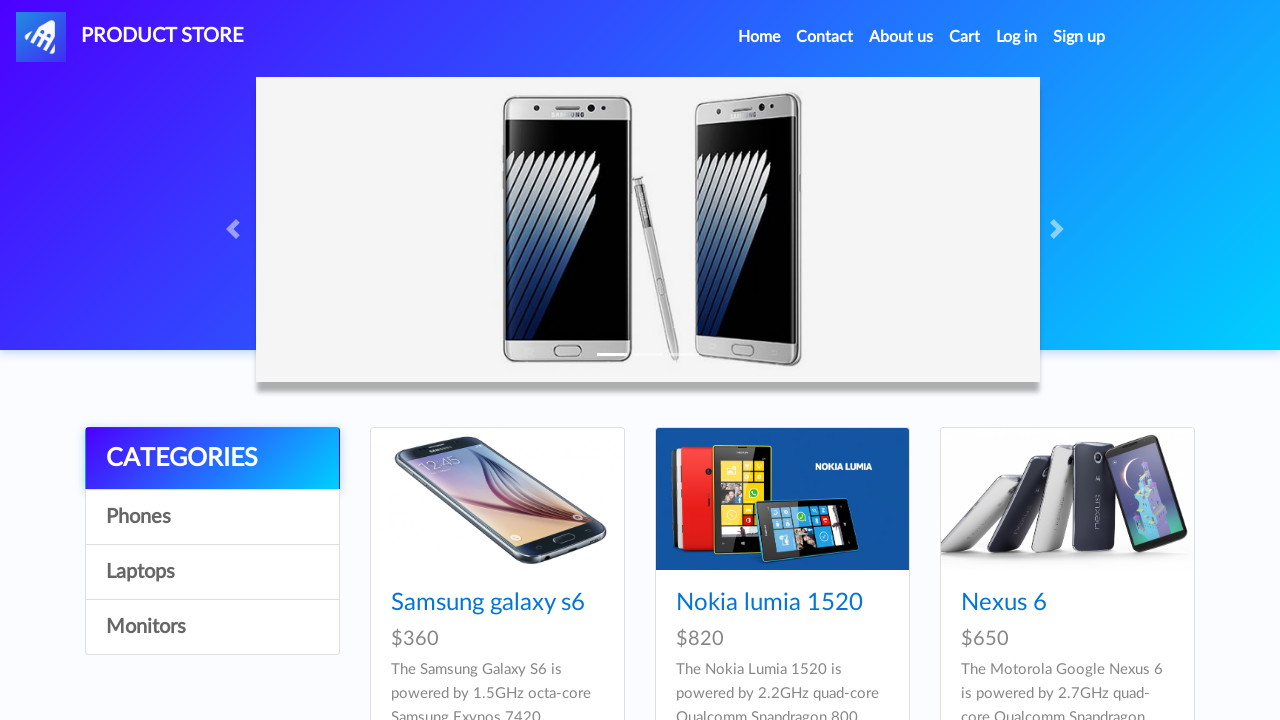

Waited for Dell i7 8gb product to load
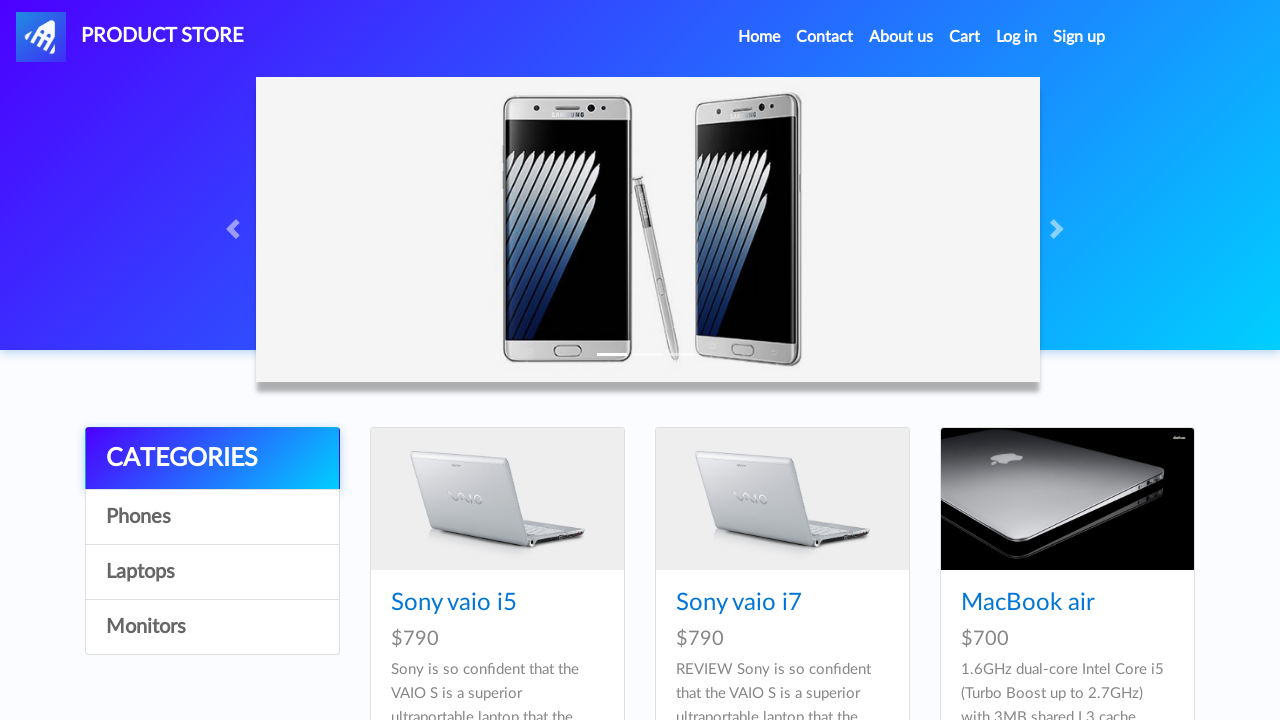

Clicked on Dell i7 8gb laptop product at (448, 361) on a:has-text('Dell i7 8gb')
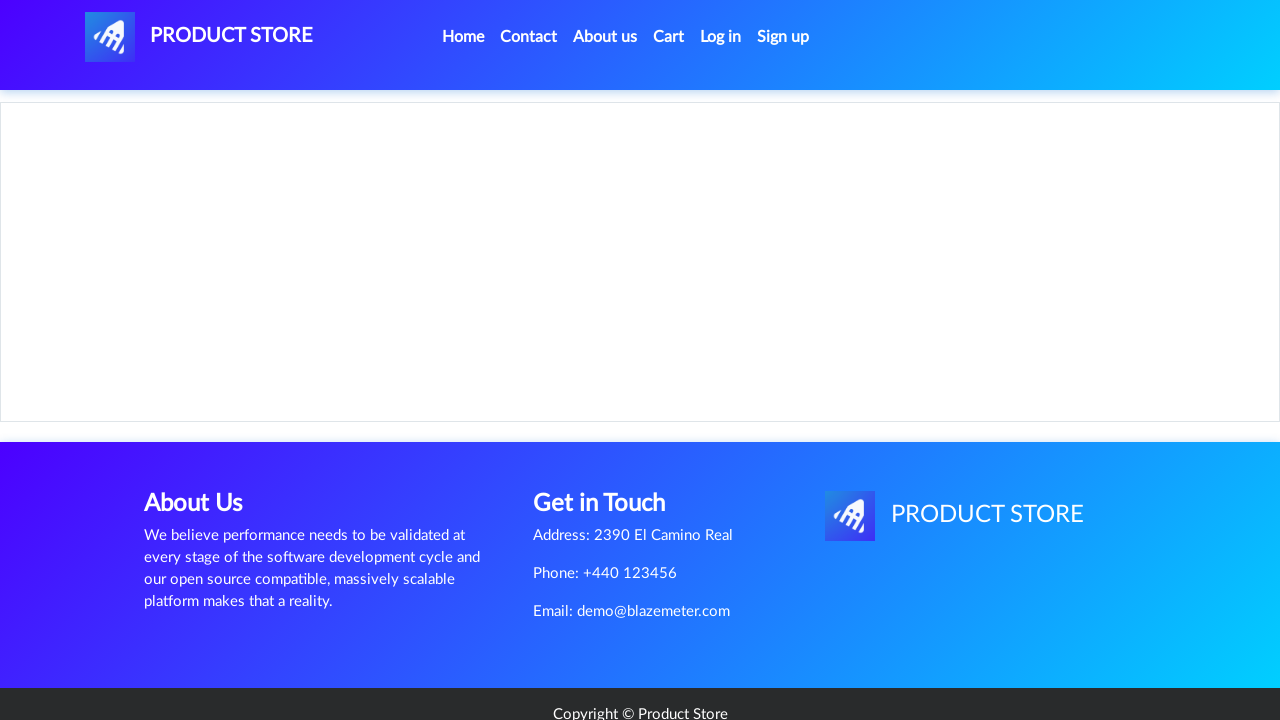

Waited for Add to cart button to appear on product page
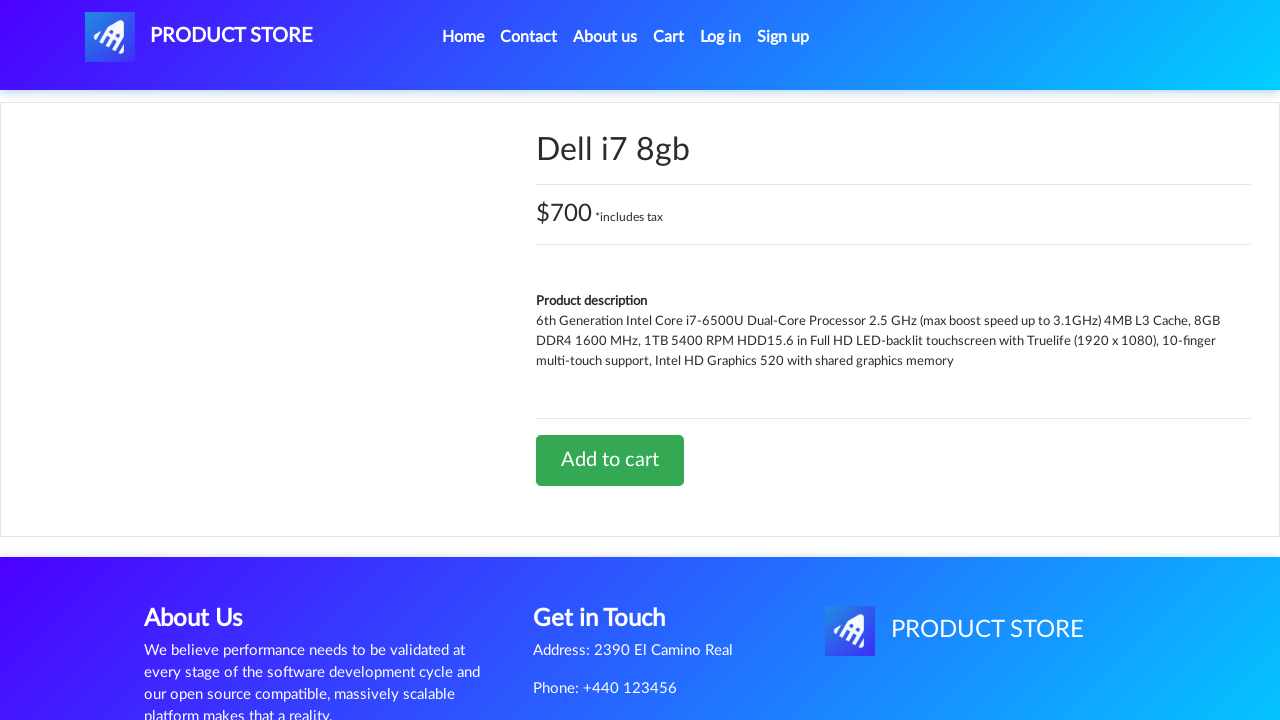

Clicked Add to cart button for Dell i7 8gb laptop at (610, 460) on a:has-text('Add to cart')
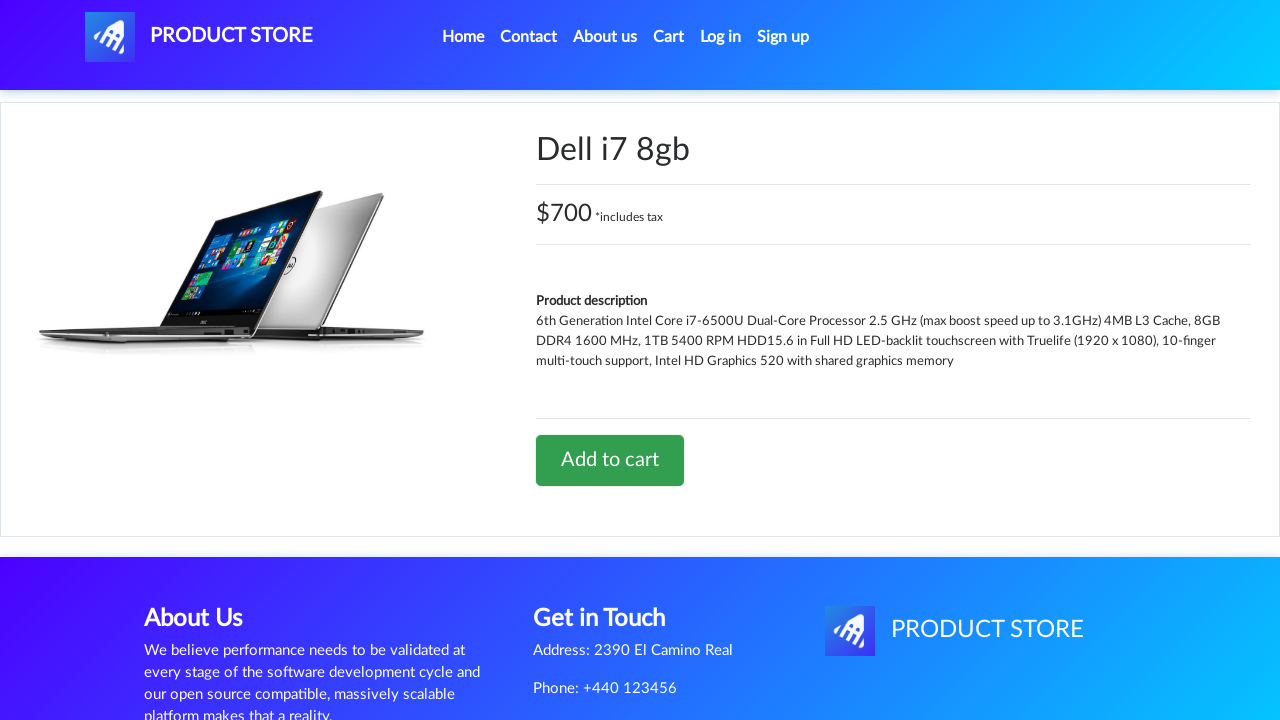

Set up dialog handler to accept alerts
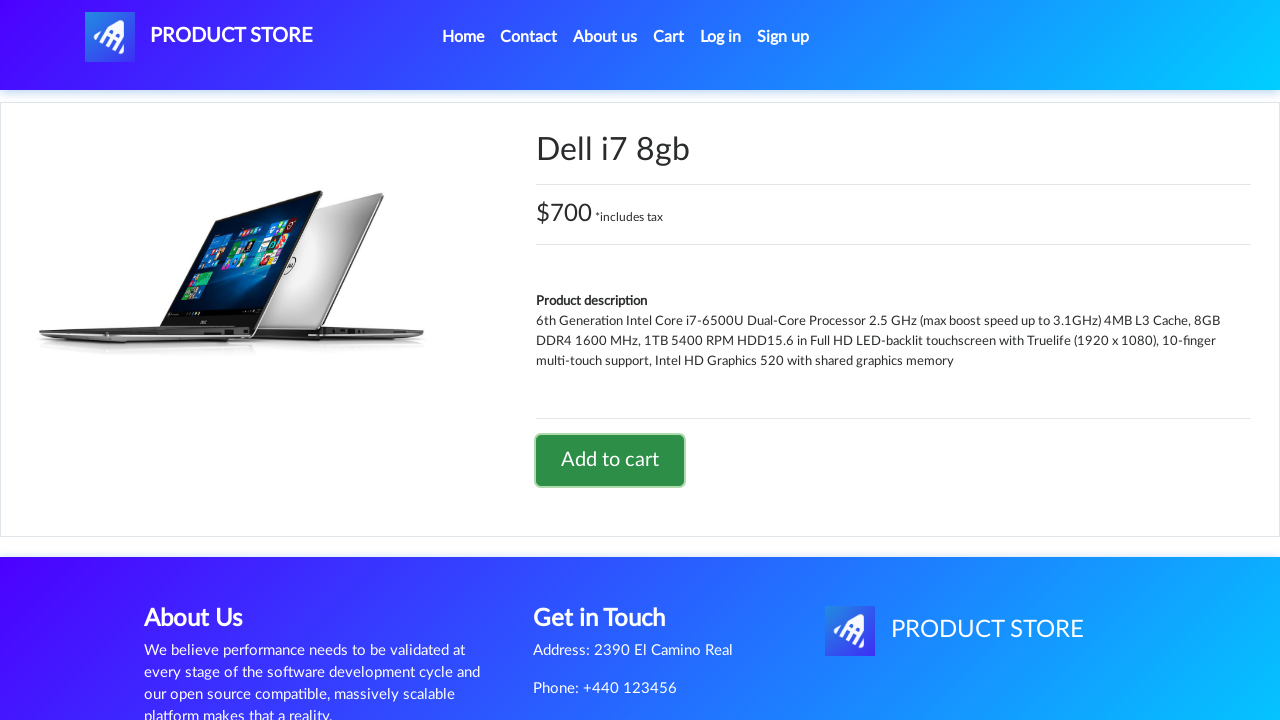

Waited 1 second for page to process add to cart action
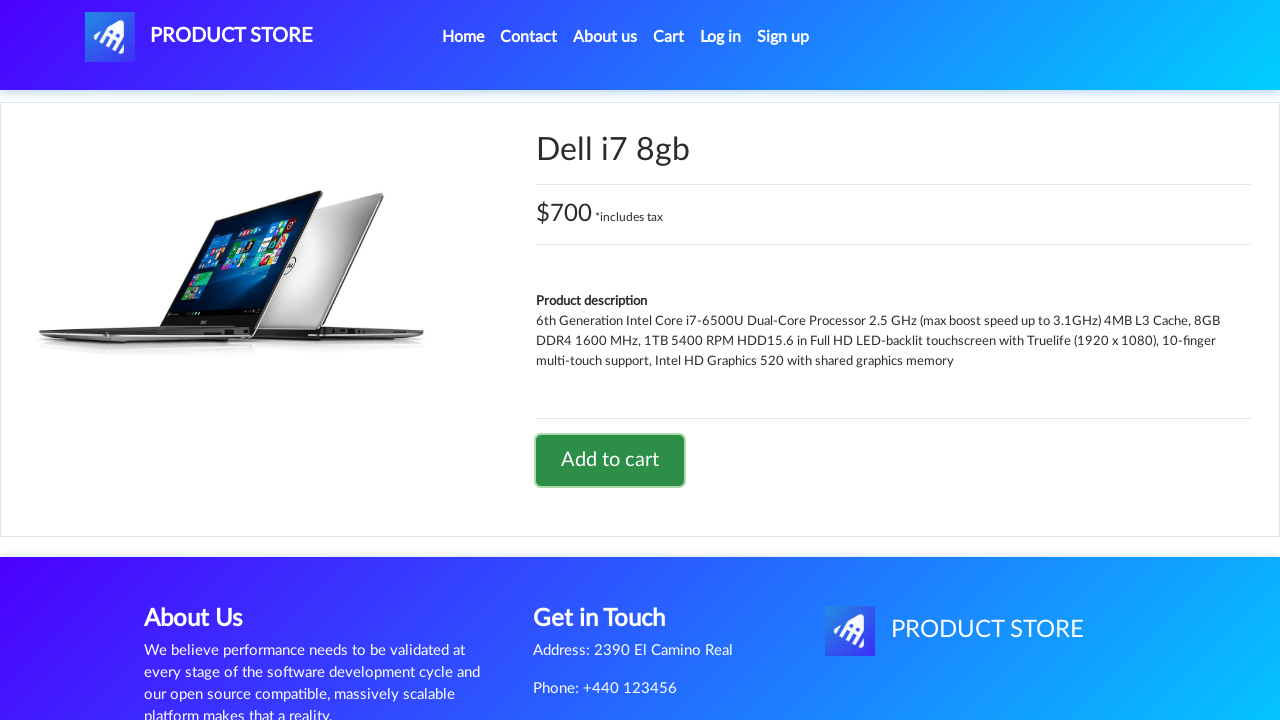

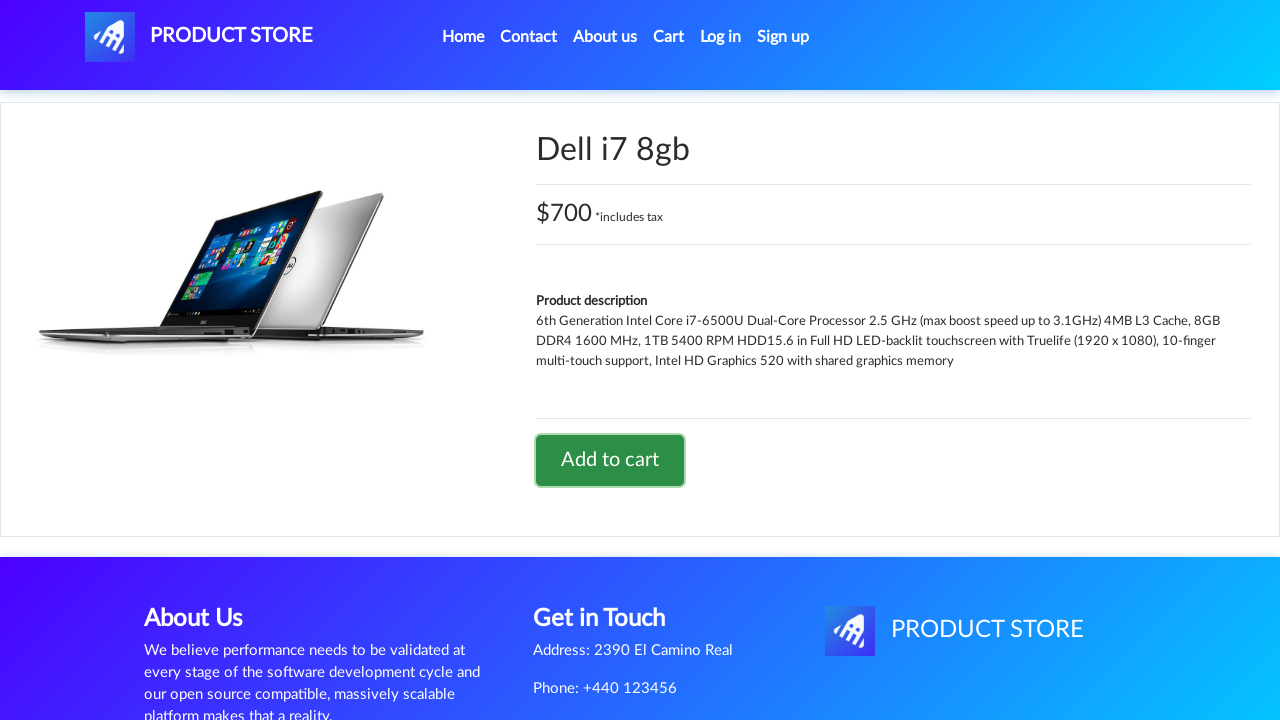